Fills out a practice student registration form on demoqa.com with personal information including first name, last name, email, phone number, and subject.

Starting URL: https://demoqa.com/automation-practice-form

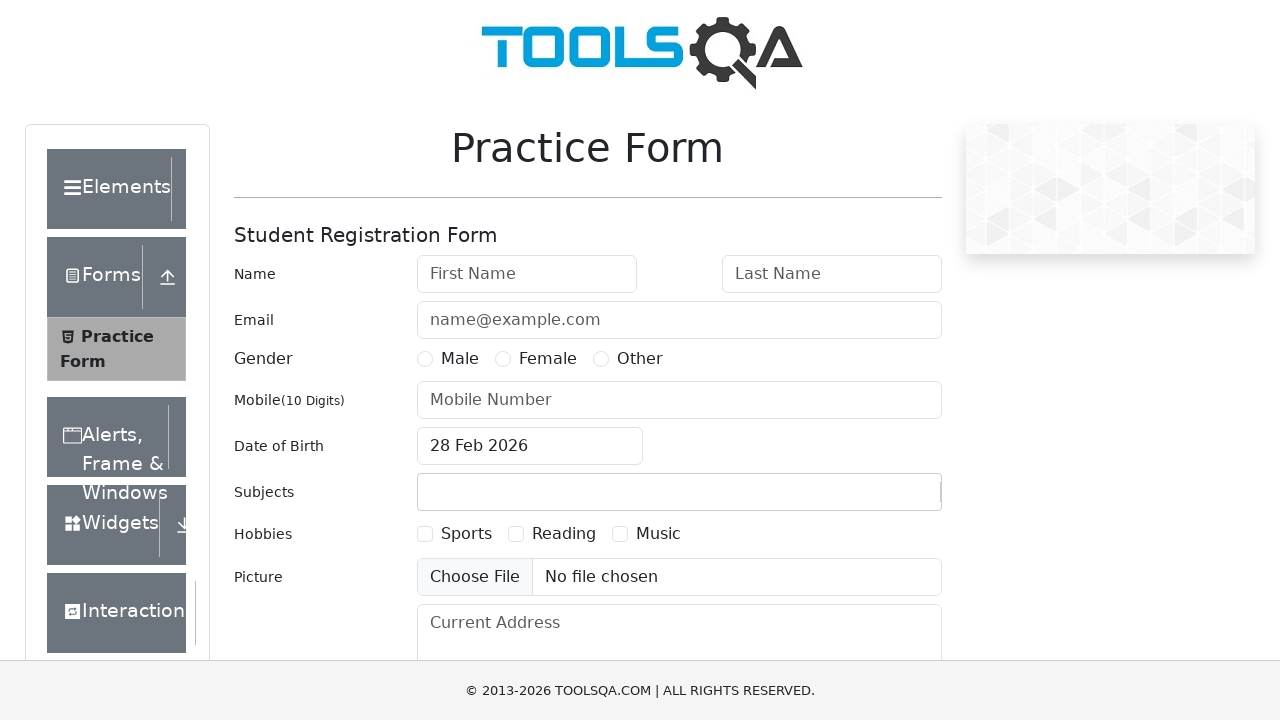

Filled first name field with 'Goofy' on #firstName
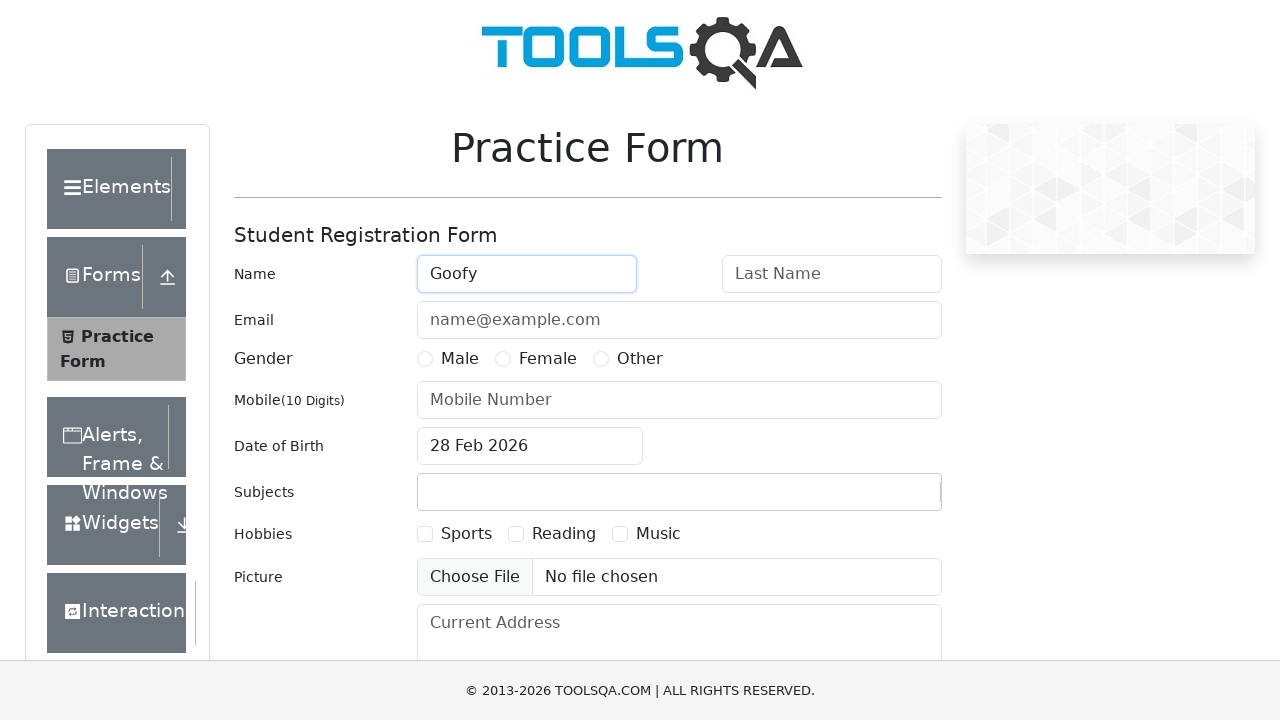

Filled last name field with 'Burde' on #lastName
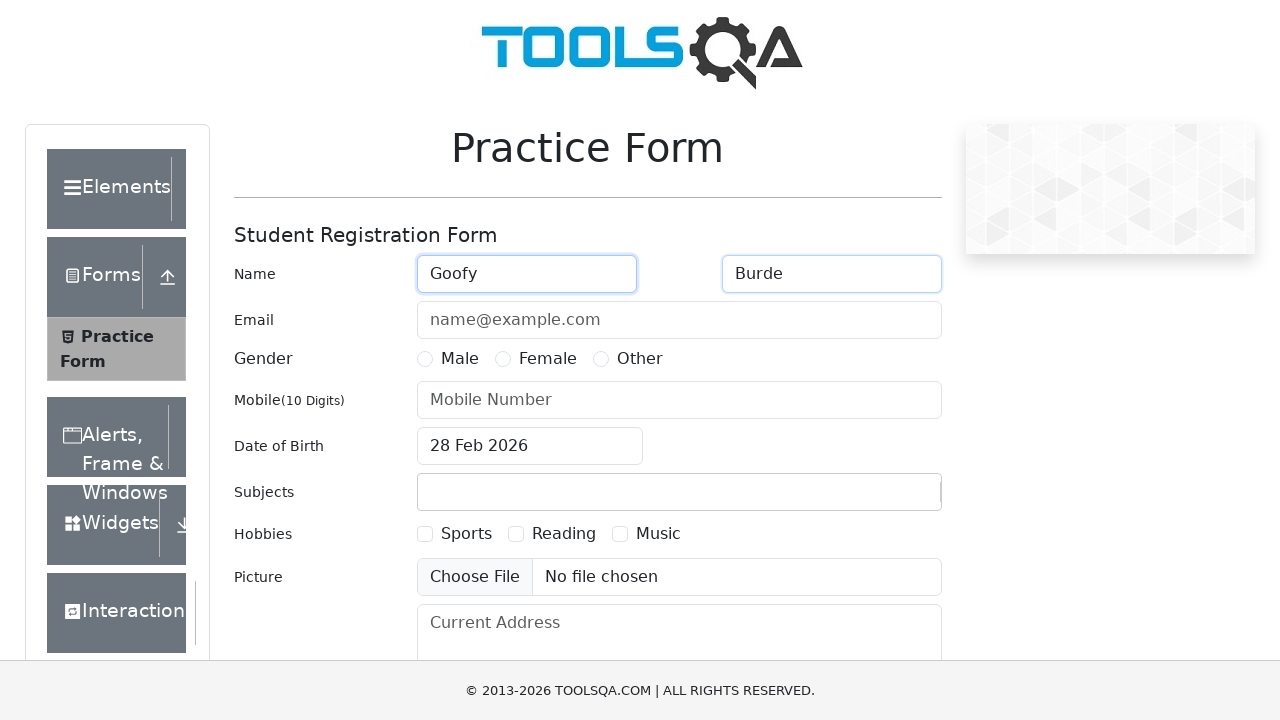

Filled email field with 'goofy@gmail.com' on #userEmail
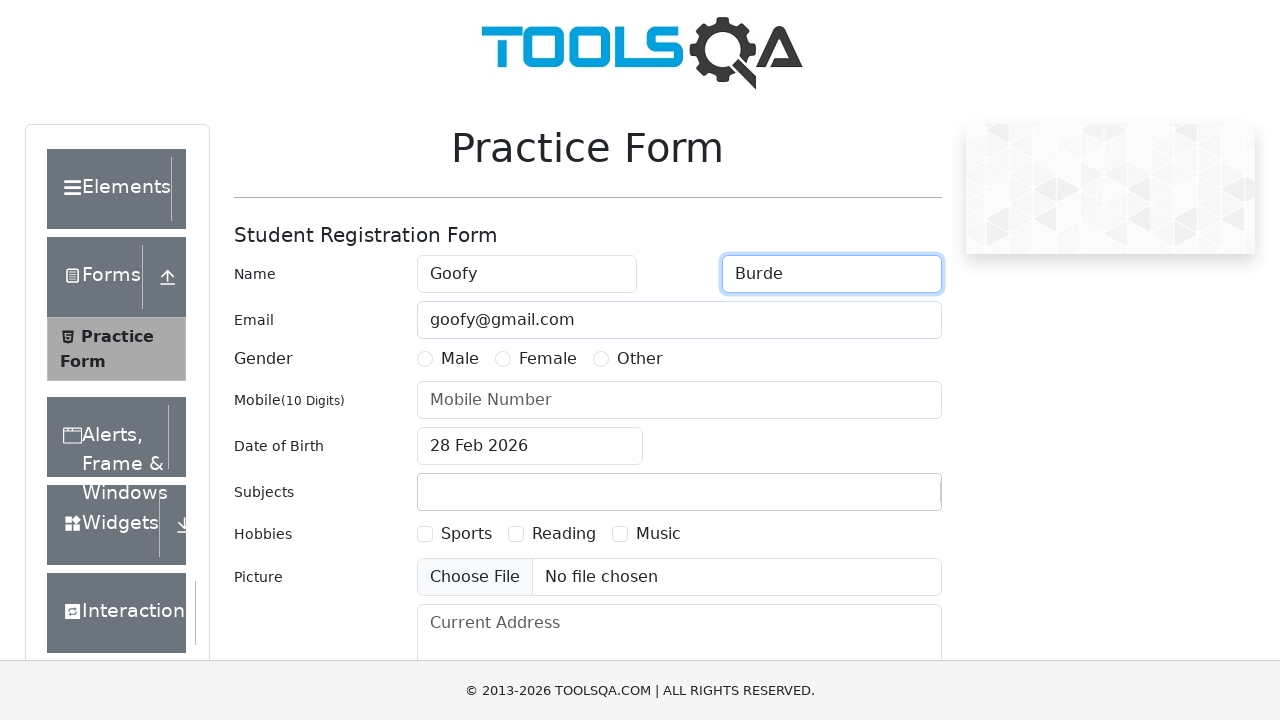

Filled phone number field with '7028353209' on #userNumber
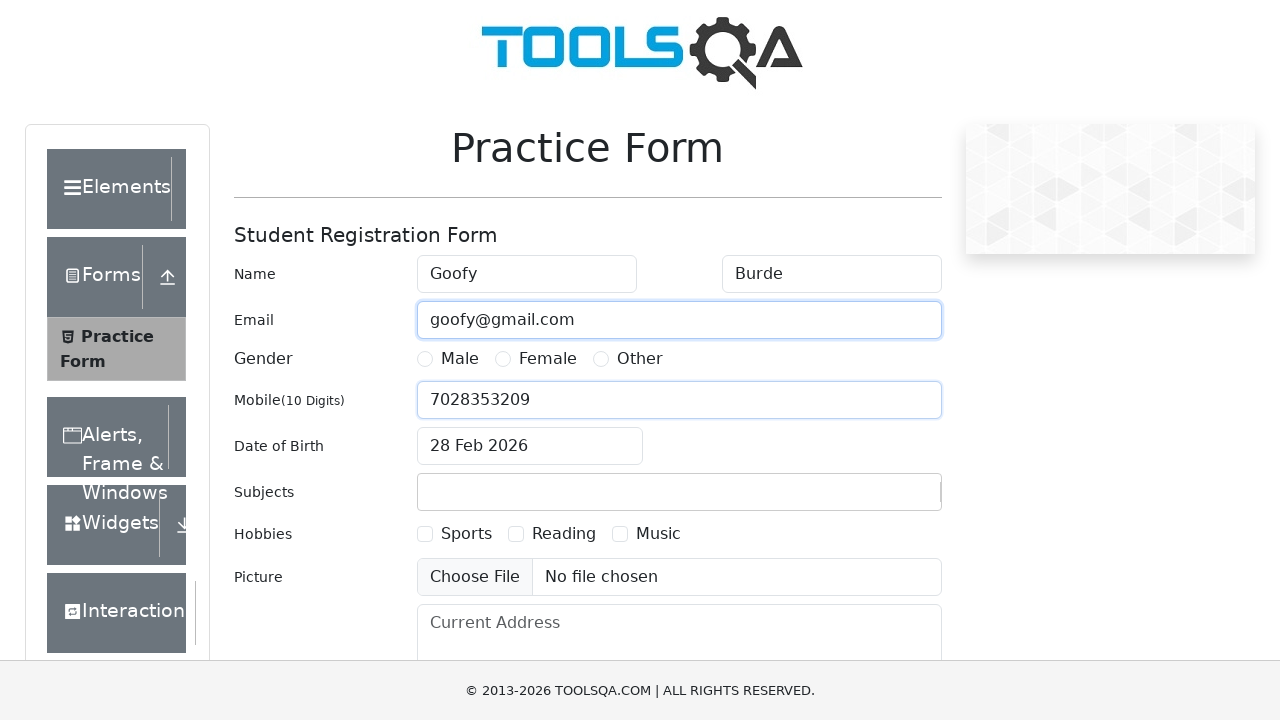

Filled subjects field with 'English' on #subjectsInput
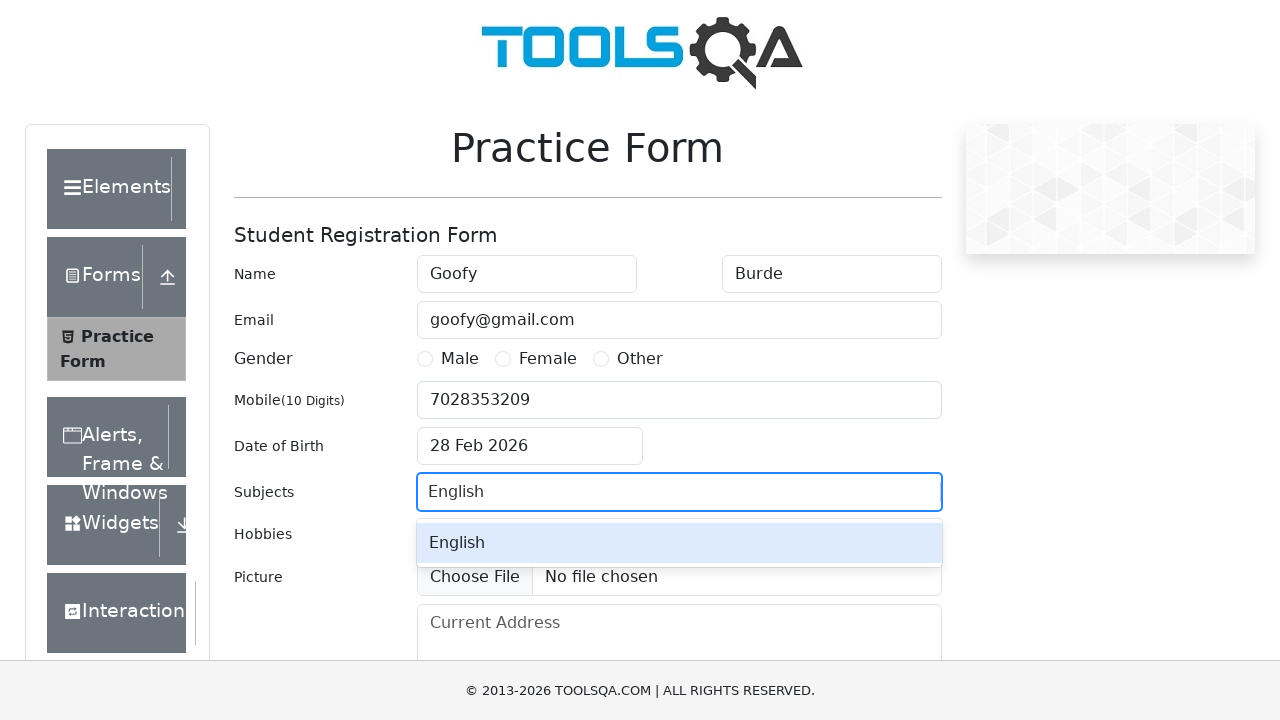

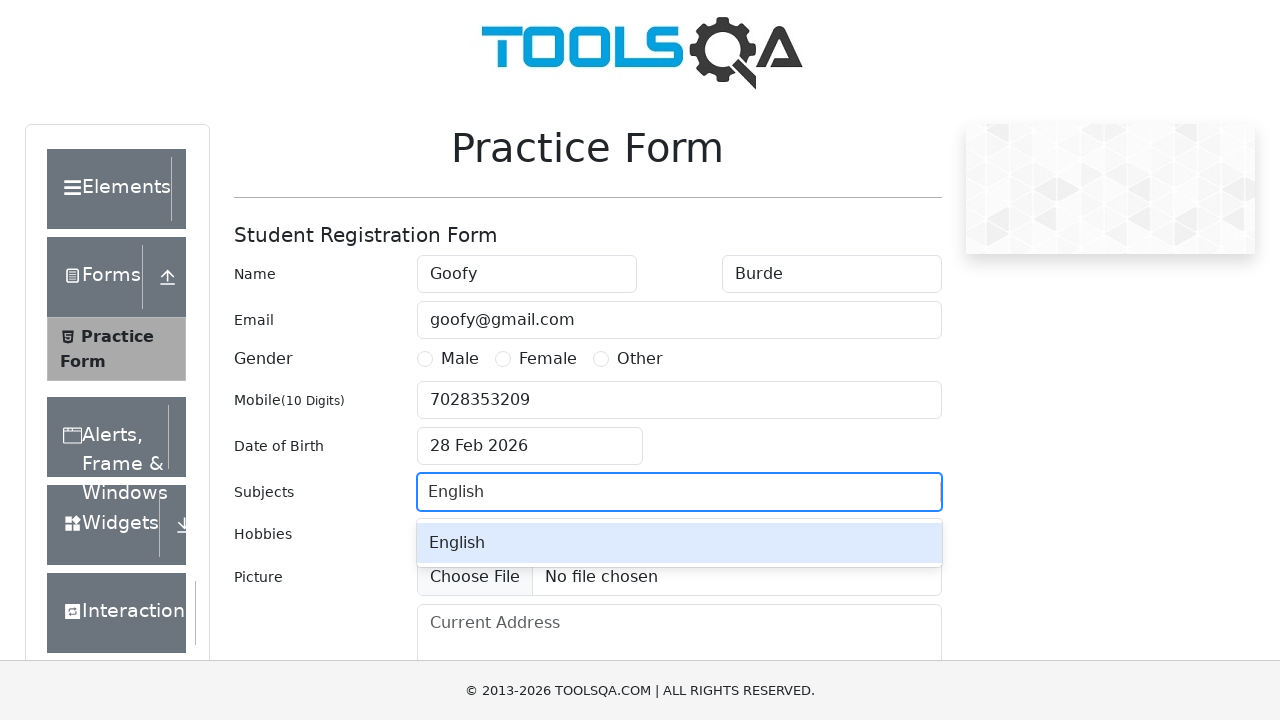